Navigates to Blitz.gg champion builds page for a League of Legends champion and waits for the page to load

Starting URL: https://blitz.gg/lol/champions/yasuo

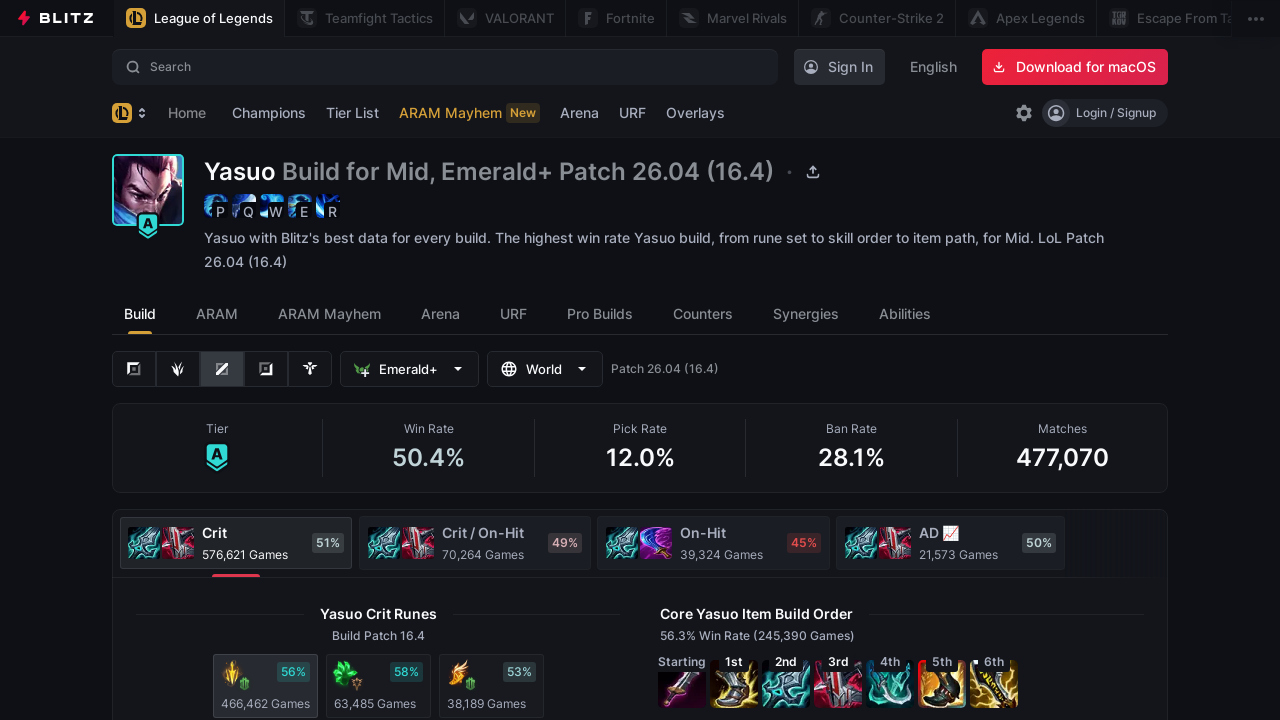

Set viewport size to 1920x1080
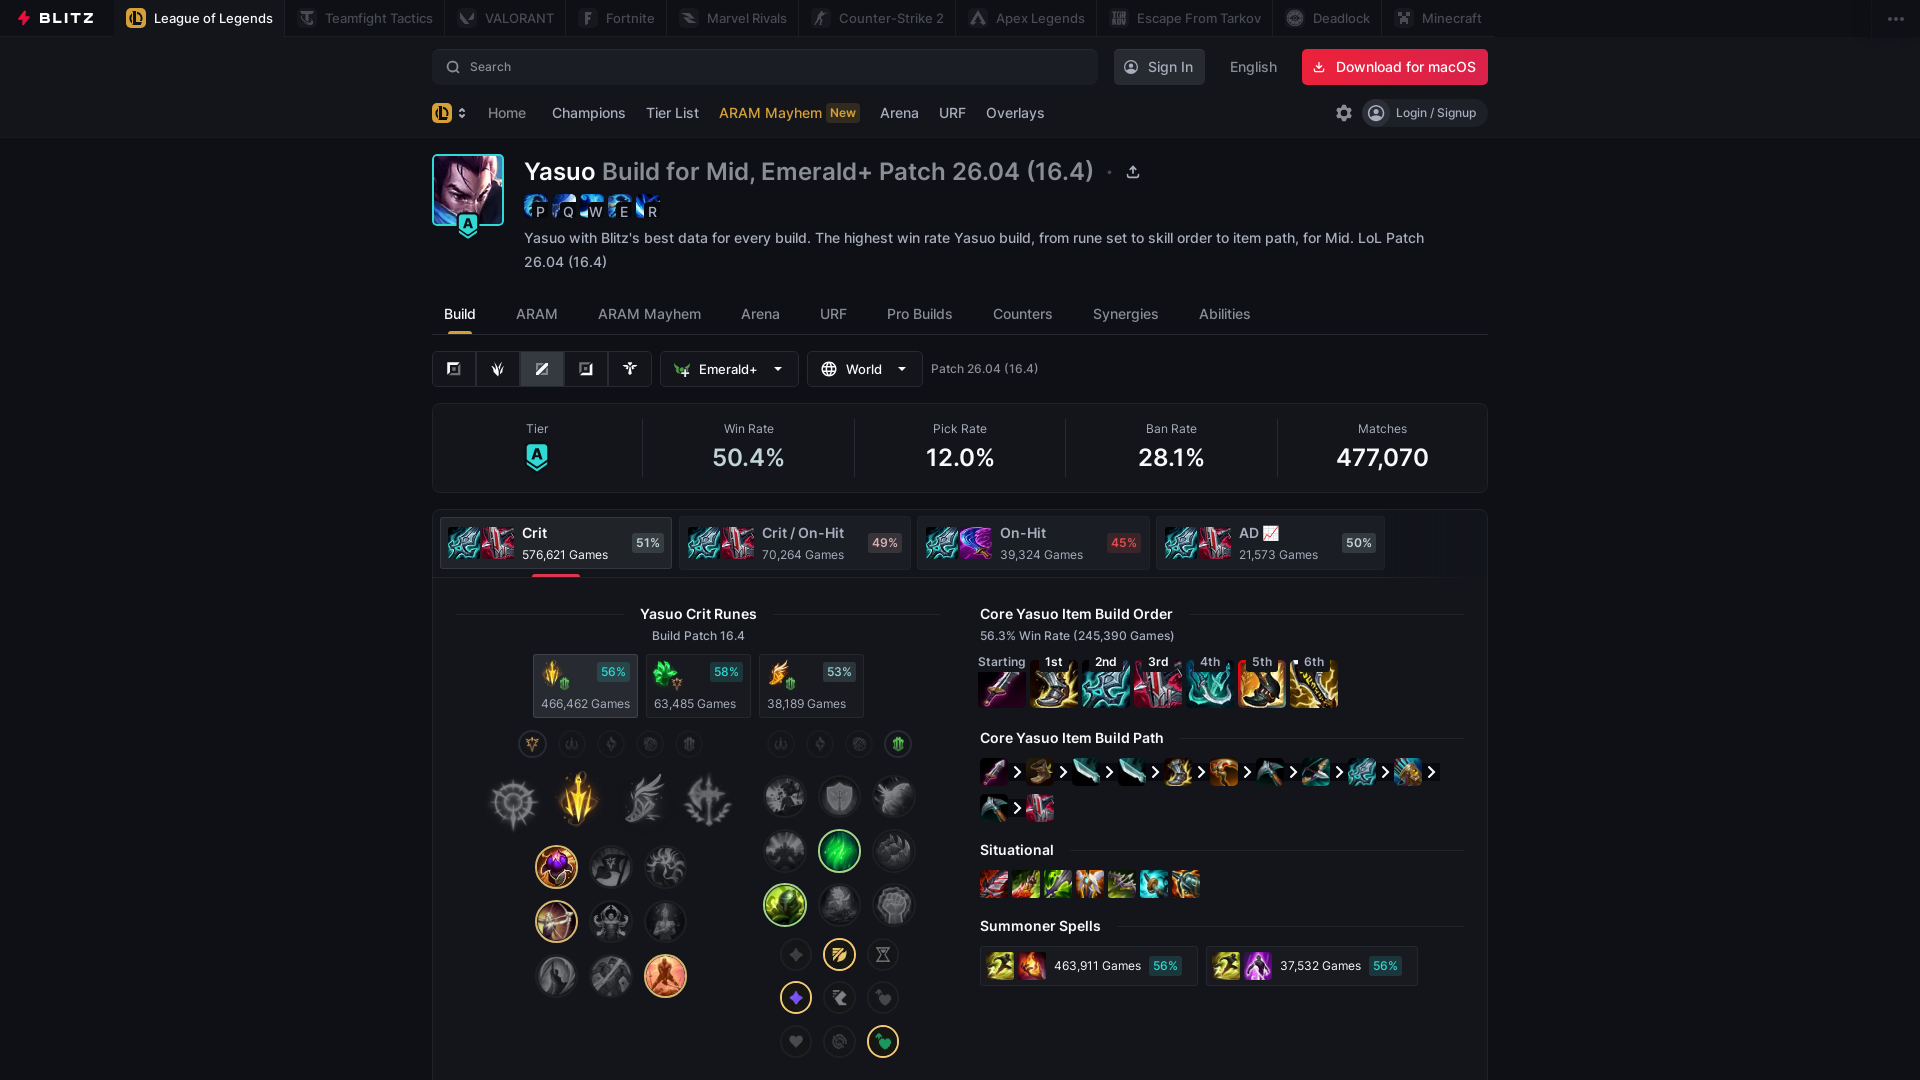

Waited for page to reach networkidle state on Yasuo champion builds page
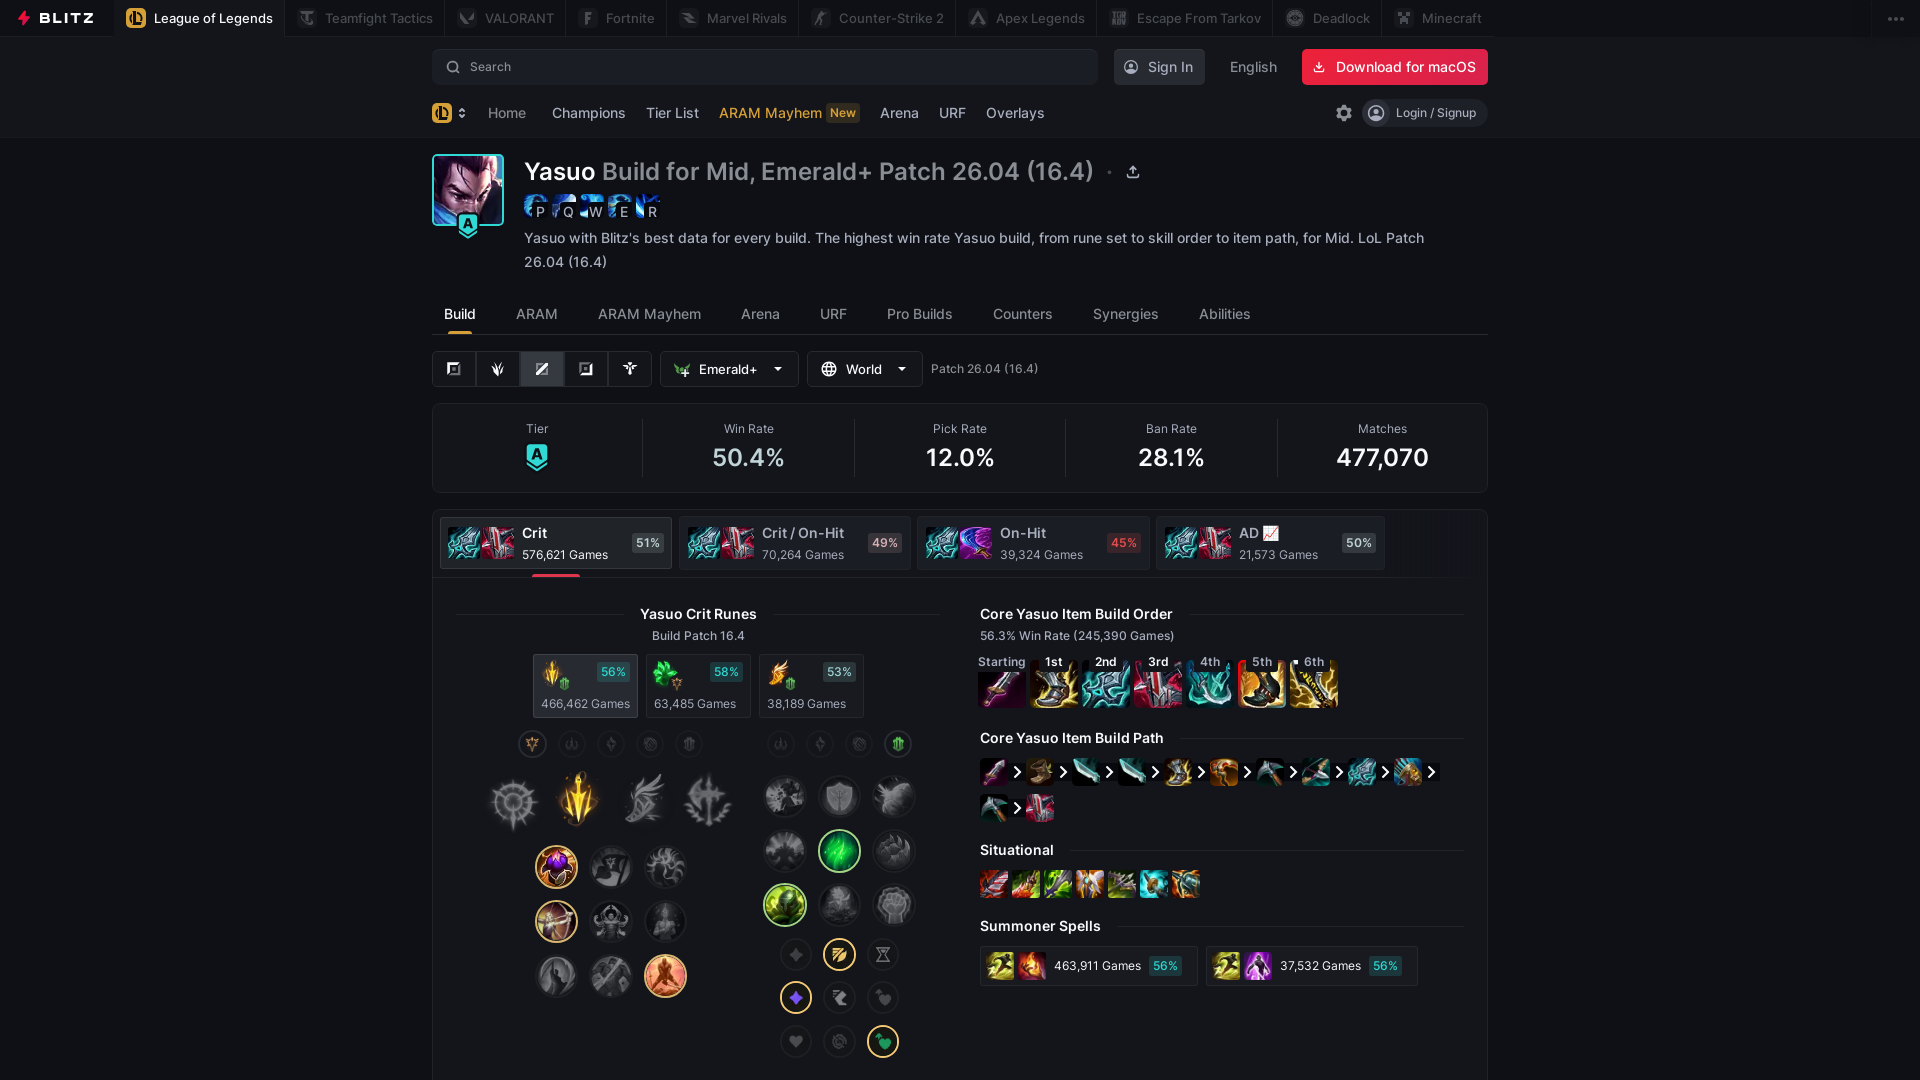

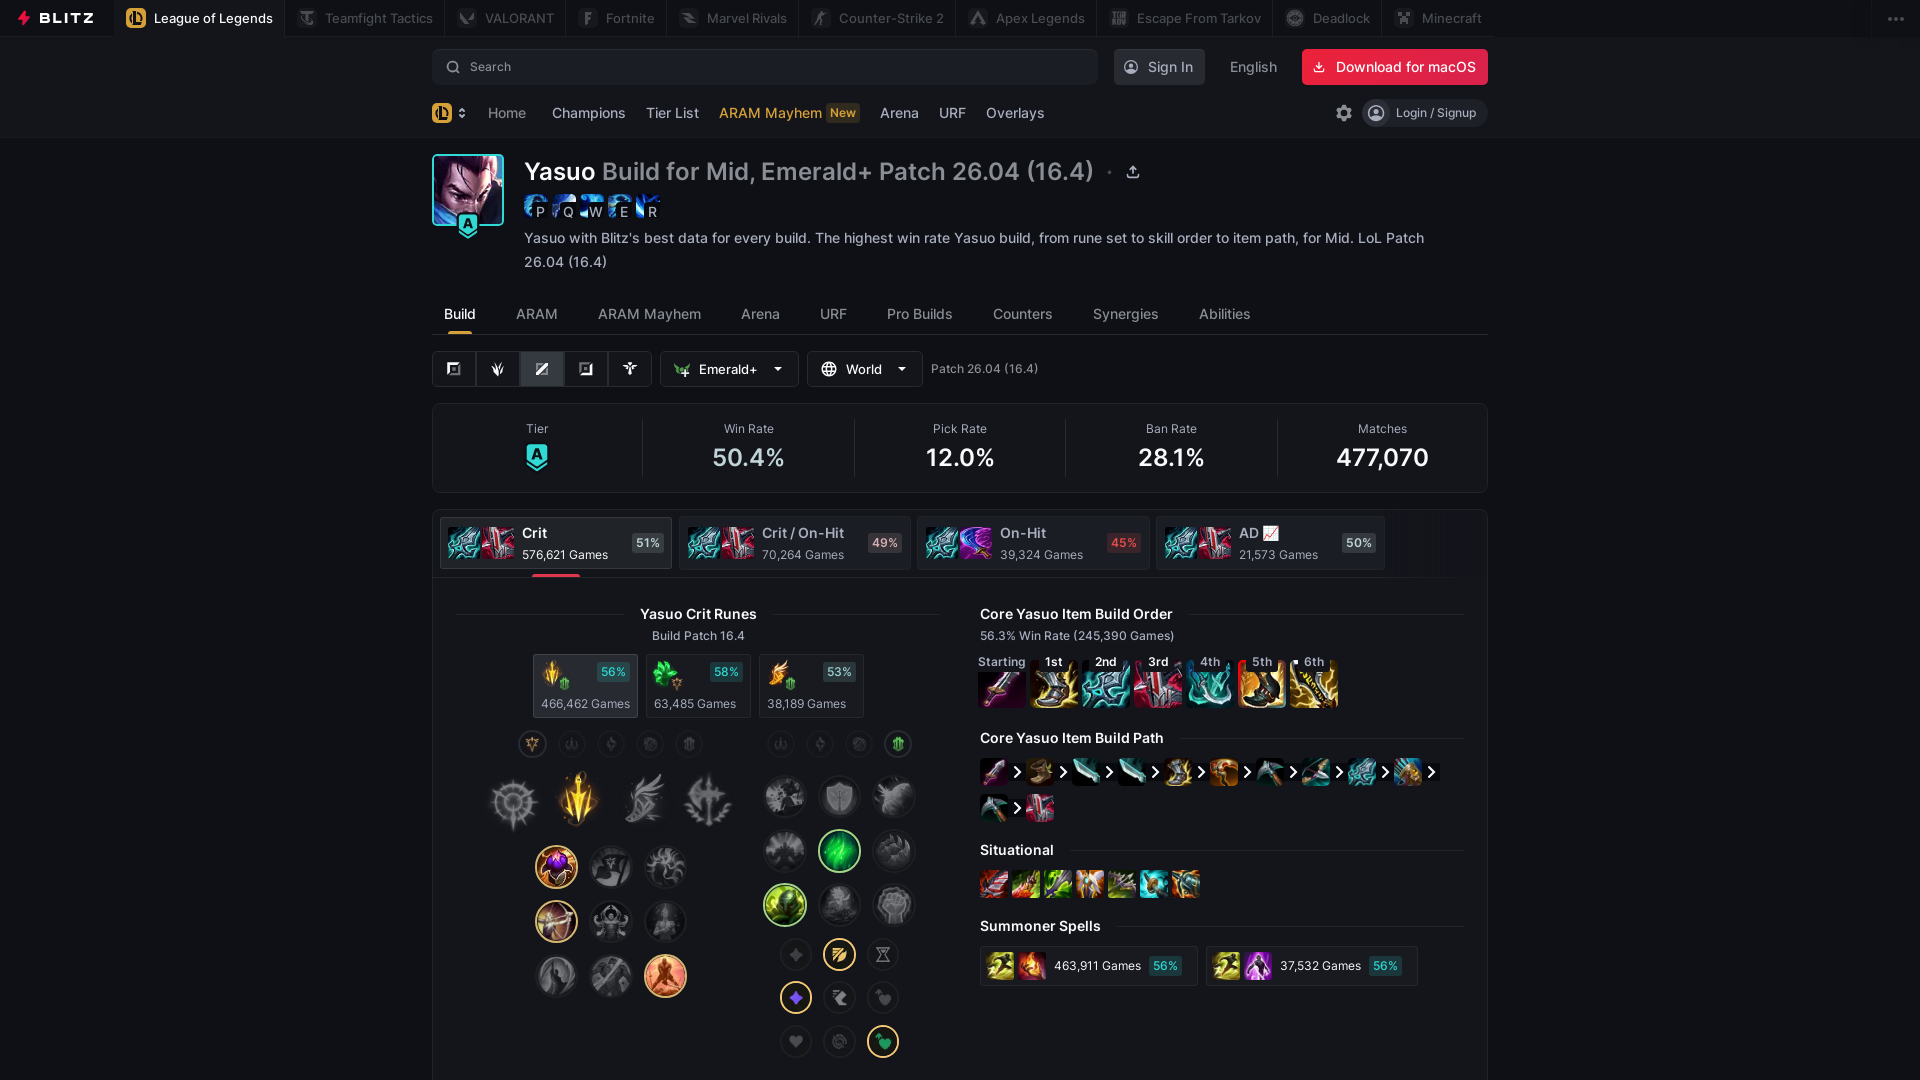